Navigates to a Selenium course content page and verifies that an address element is present on the page

Starting URL: http://greenstech.in/selenium-course-content.html

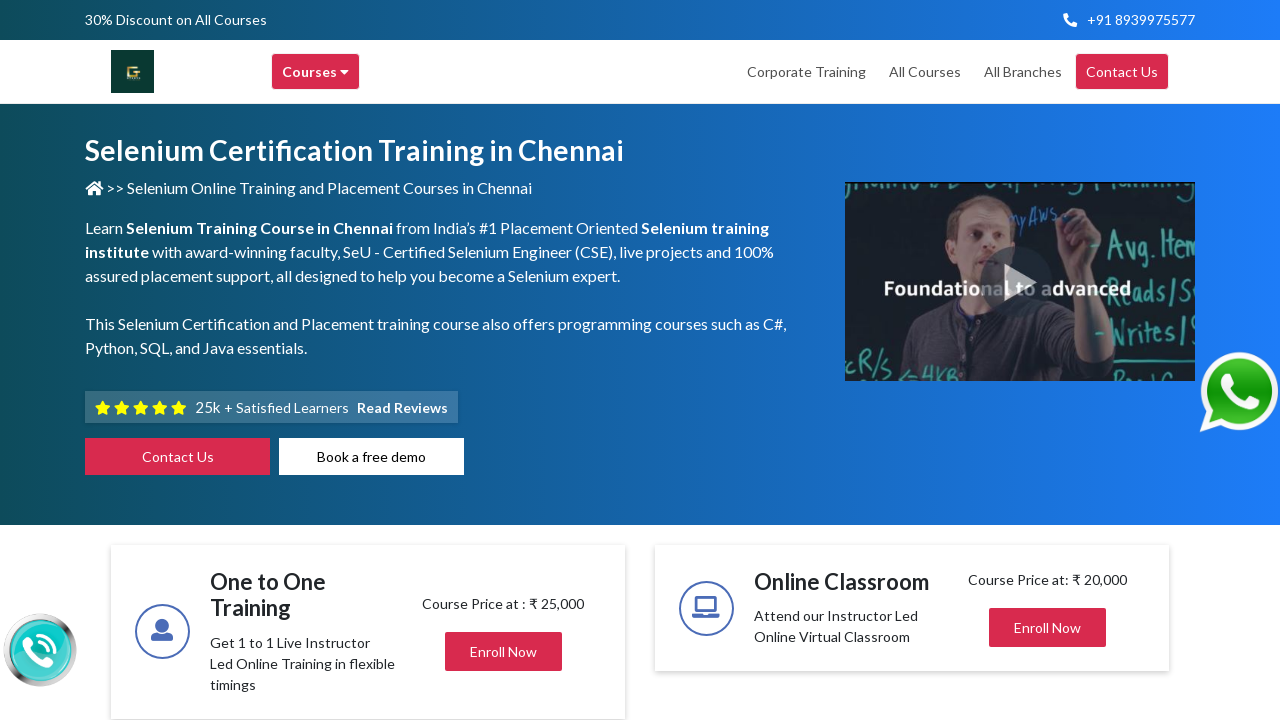

Navigated to Selenium course content page
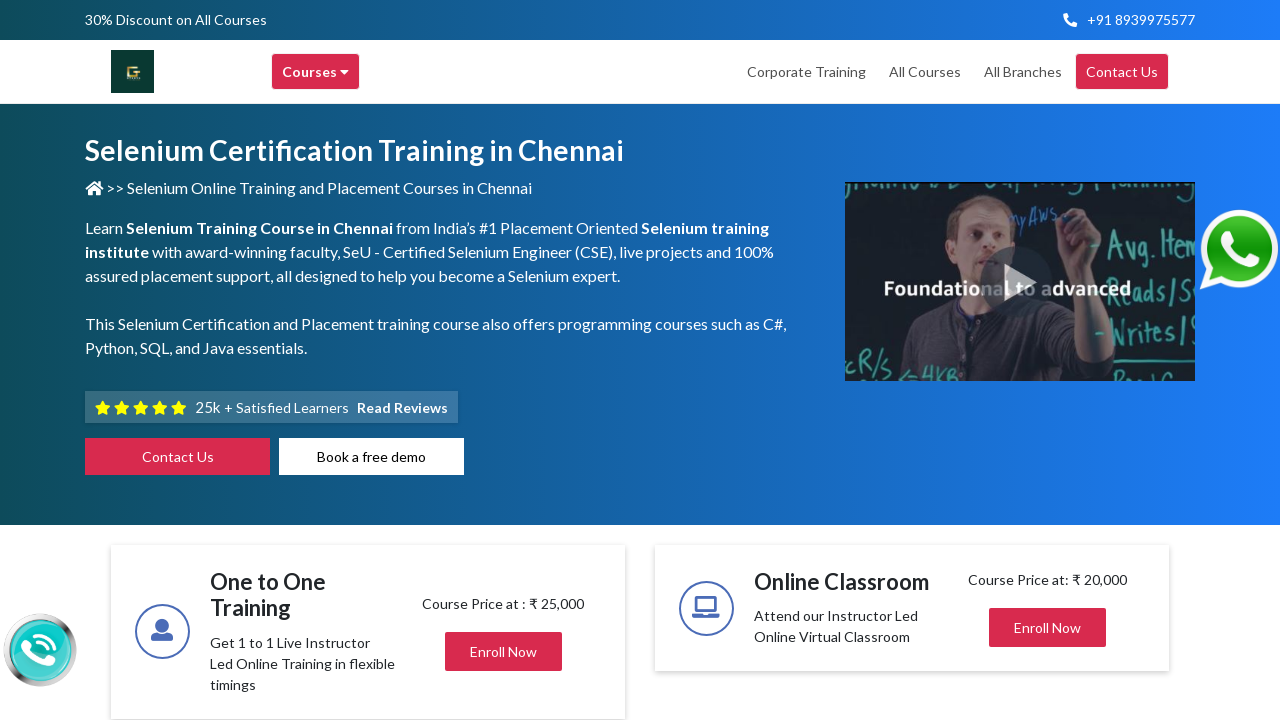

Address element with class 'address' is present on the page
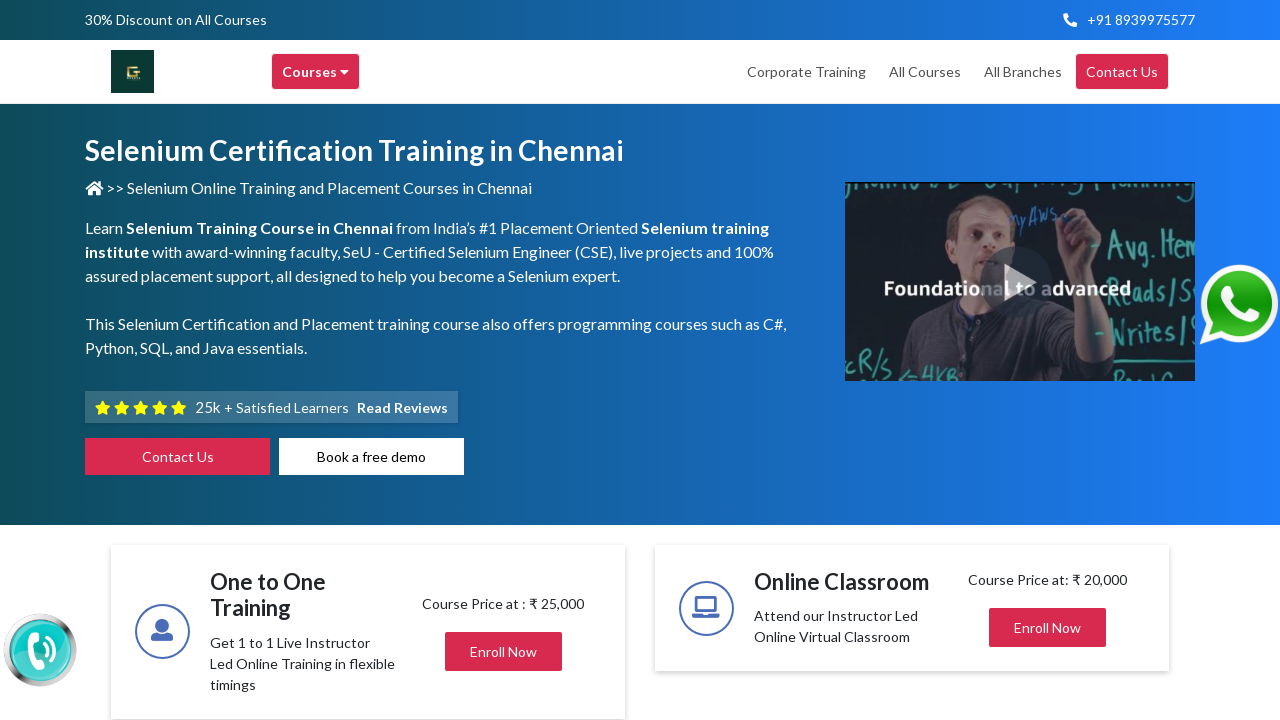

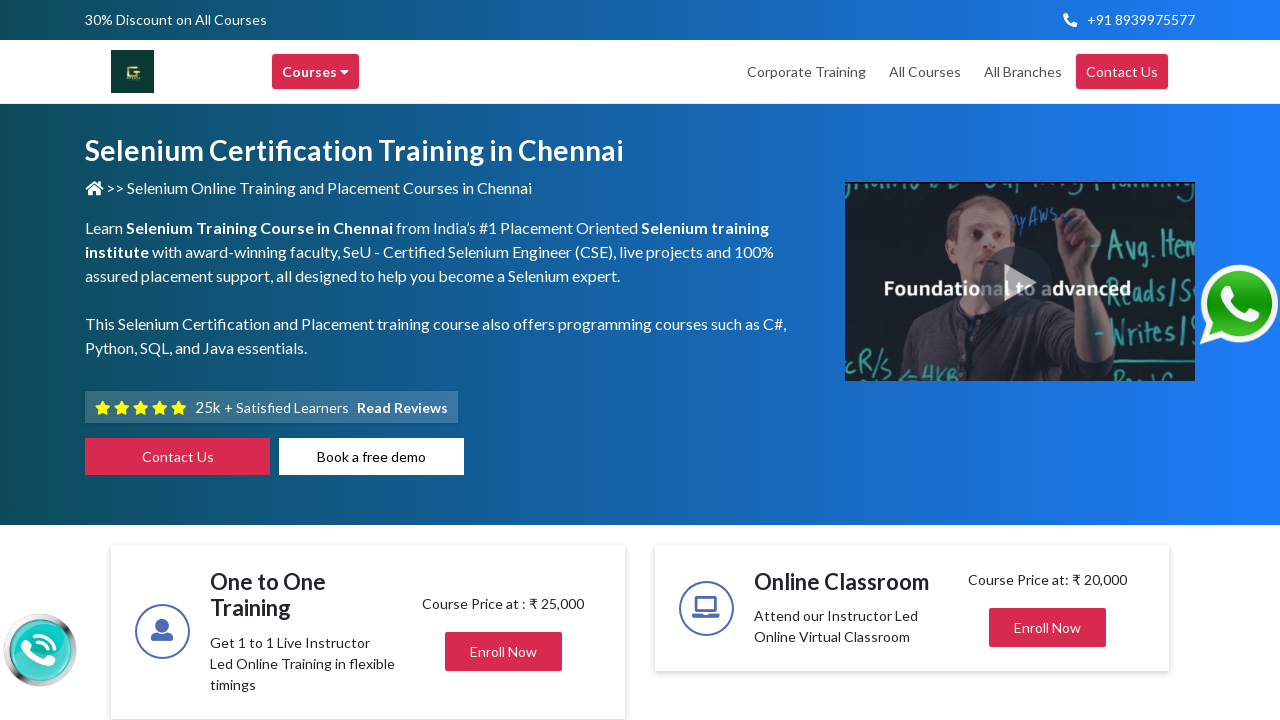